Navigates to maps page and then to special projects section

Starting URL: https://tonkosti.ru/Карты

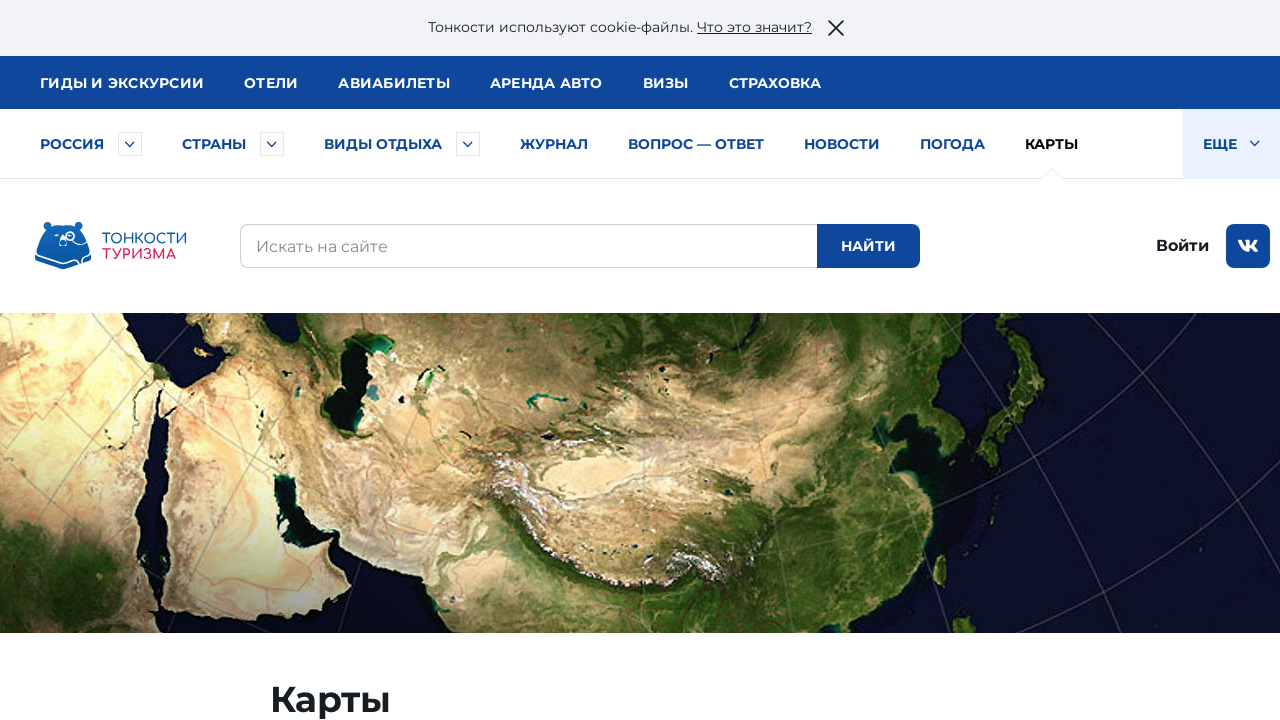

Navigated to special projects section at https://tonkosti.ru/Спецпроекты
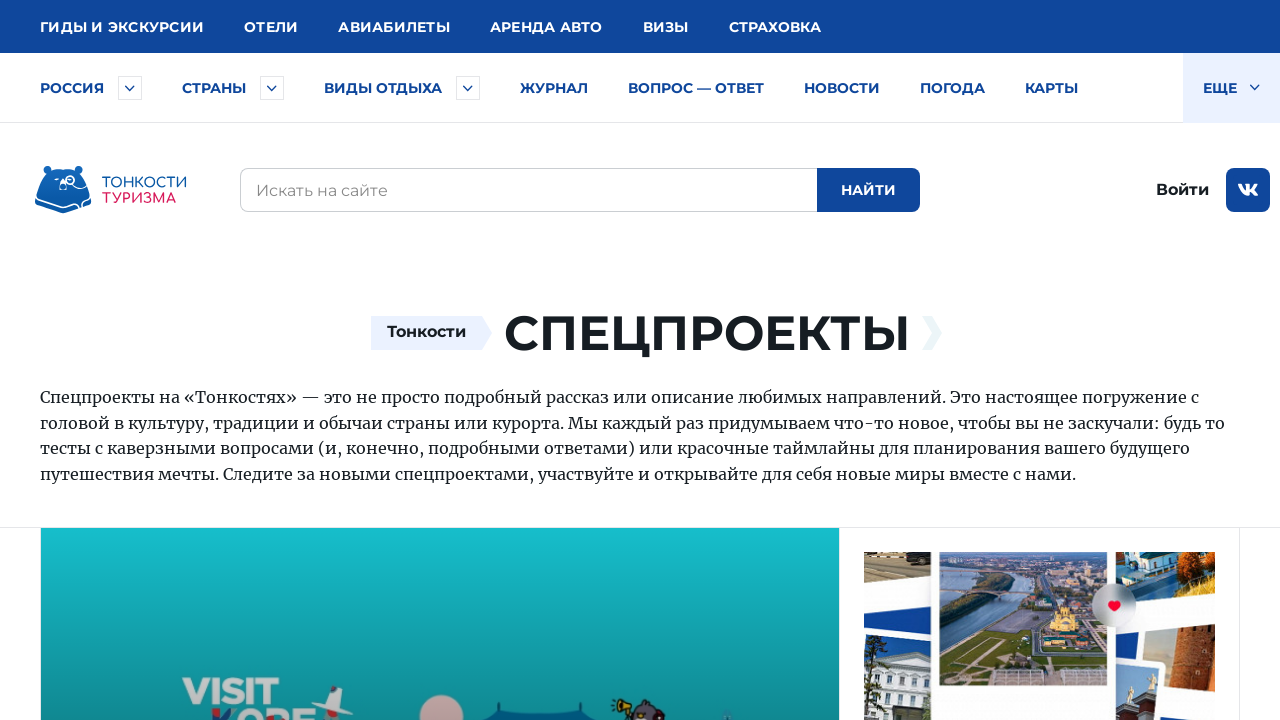

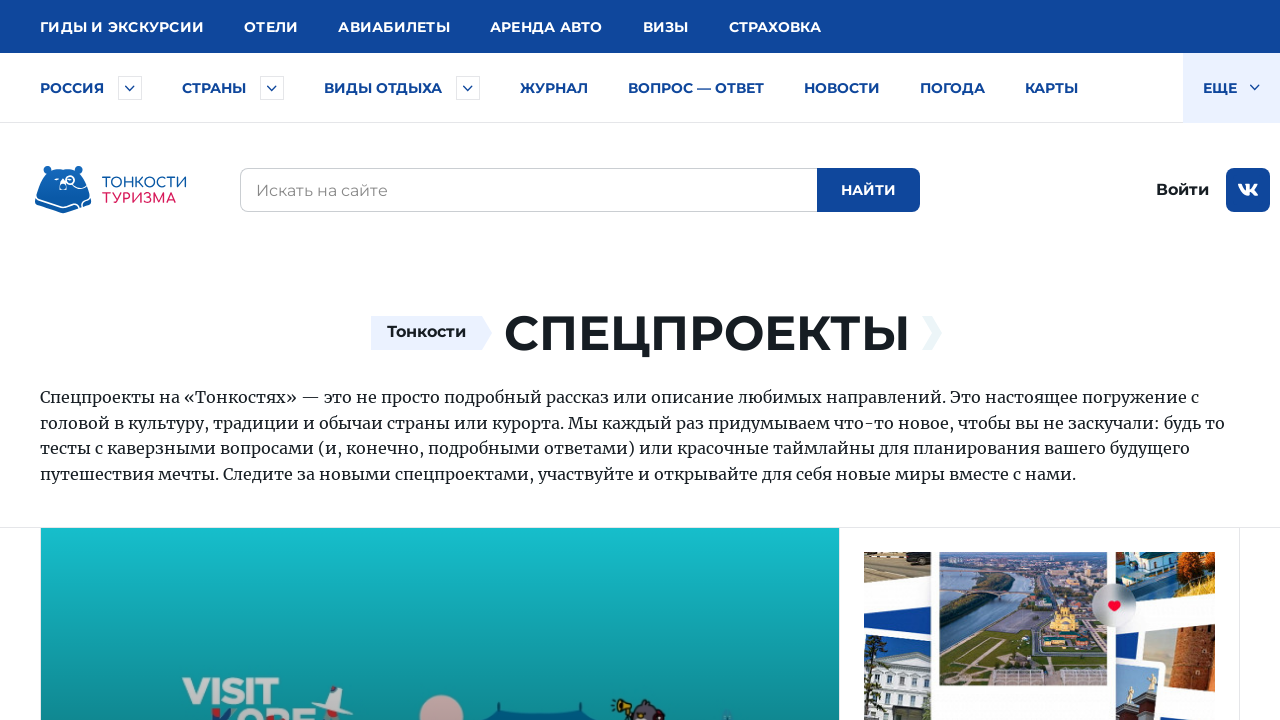